Navigates to a football statistics page, clicks the "All matches" button to load match data, and verifies that the match table is populated with rows containing date, team, and score information.

Starting URL: https://www.adamchoi.co.uk/overs/detailed

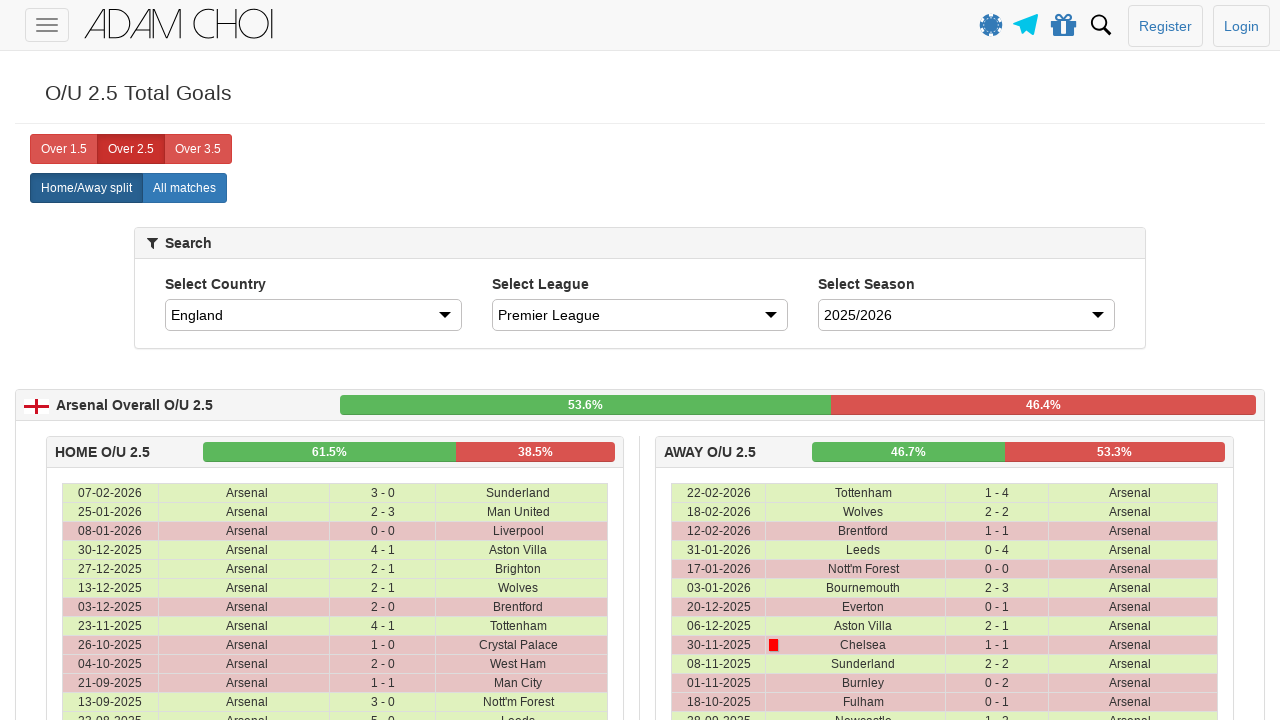

Clicked 'All matches' button to load match data at (184, 188) on xpath=//label[@analytics-event="All matches"]
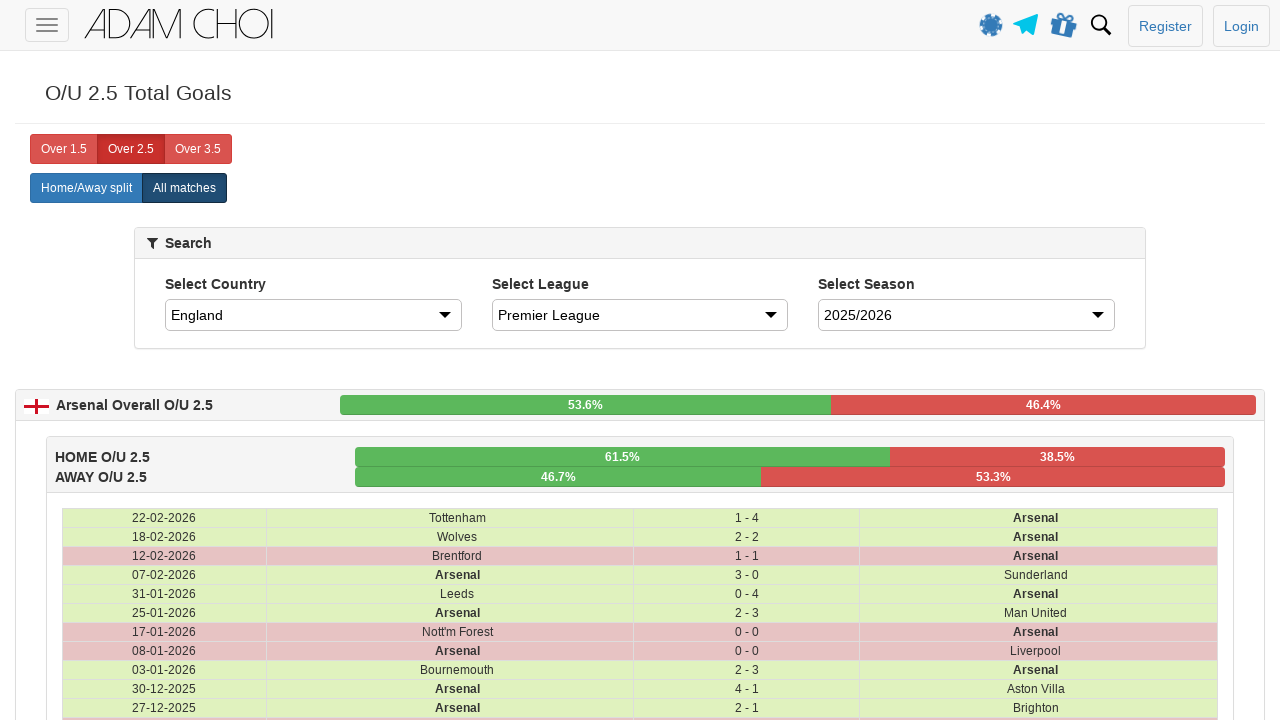

Table rows loaded
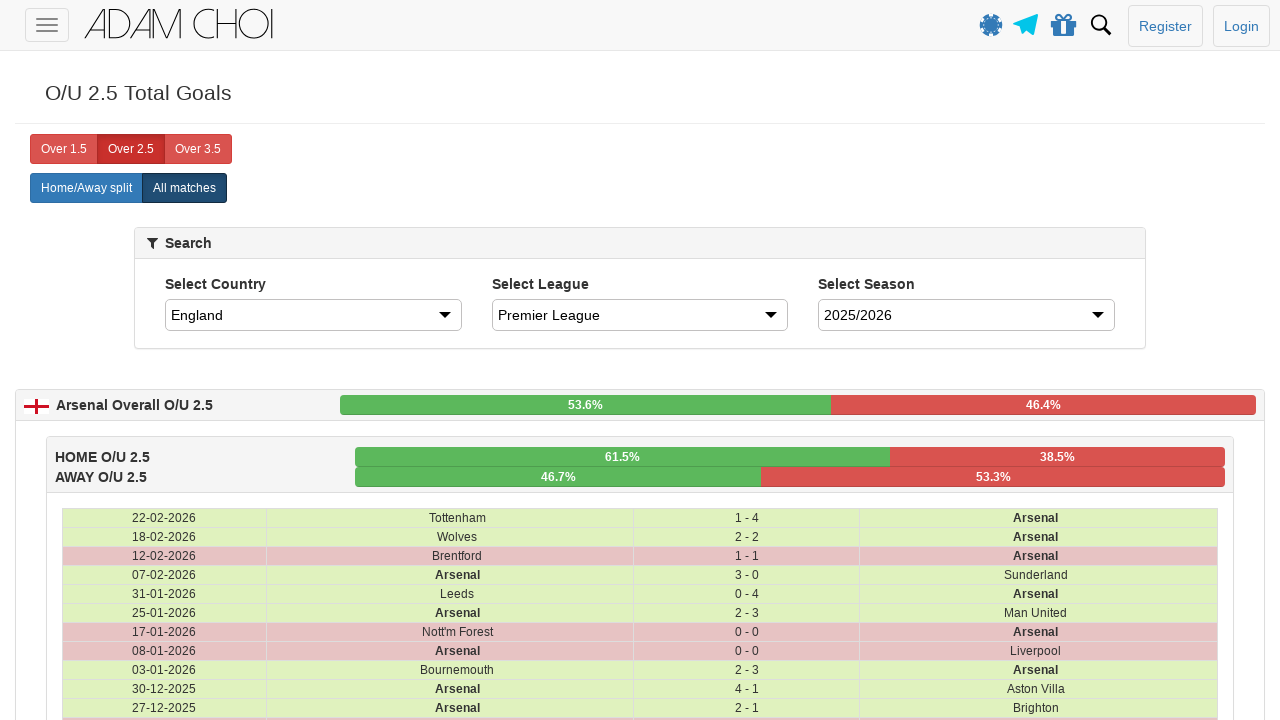

Match table populated with data cells containing date, team, and score information
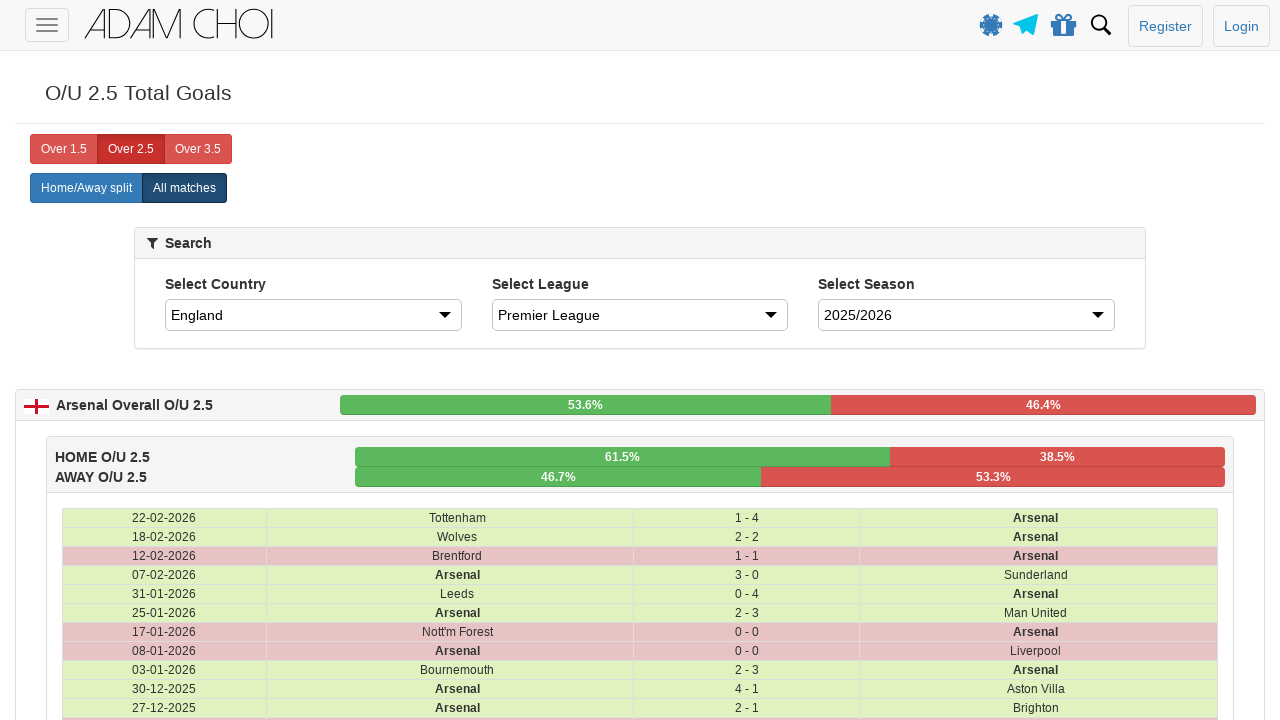

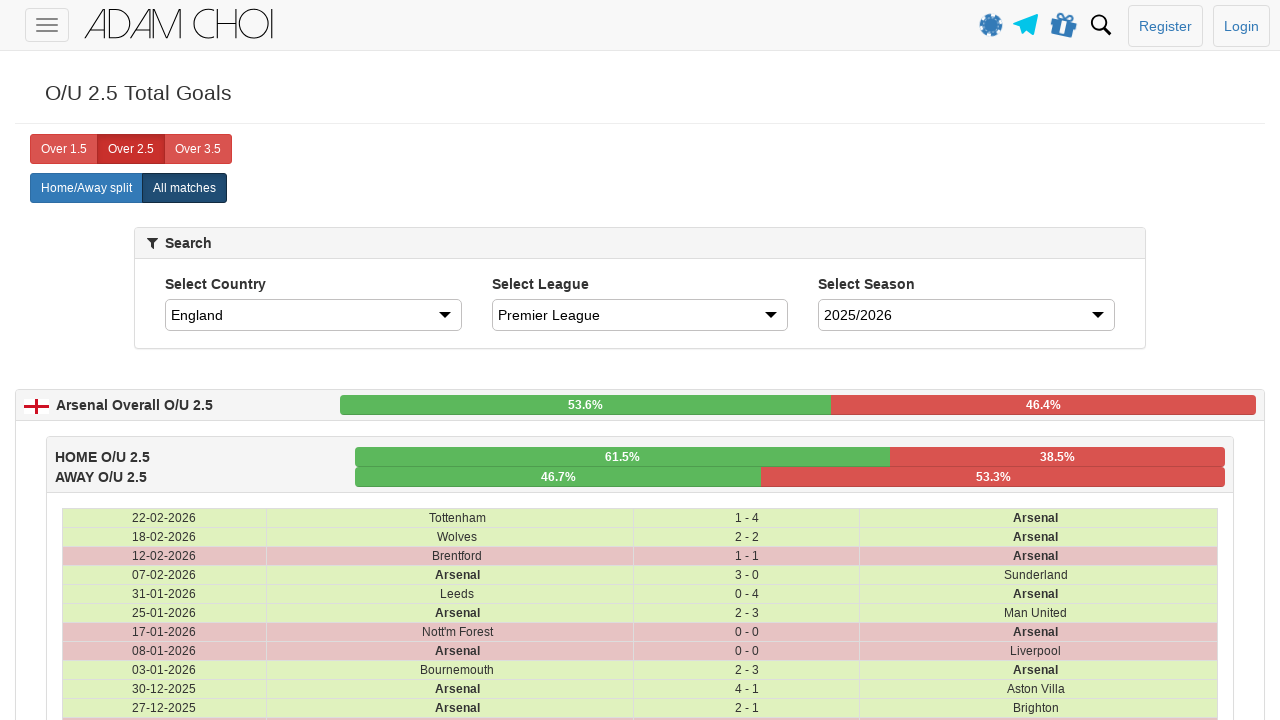